Tests navigation to VWO app page and clicking on the "Start a free trial" link to navigate to the free trial signup page.

Starting URL: https://app.vwo.com

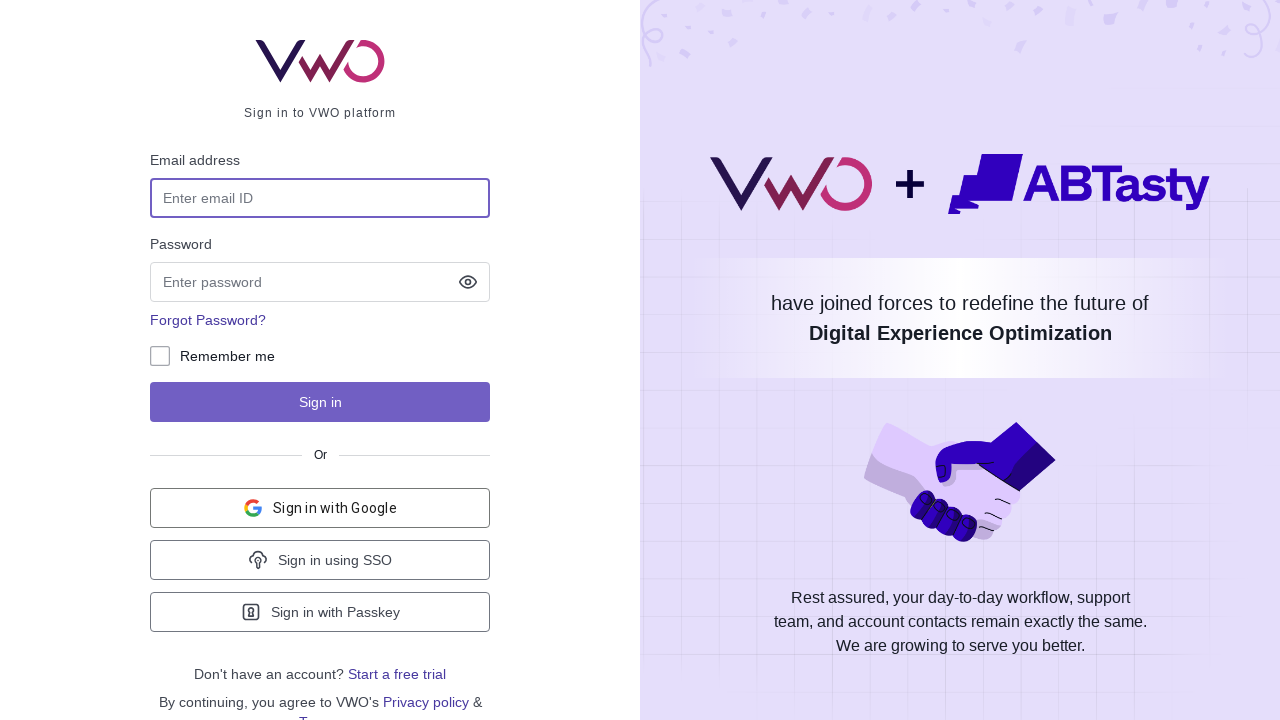

Clicked on 'Start a free trial' link at (397, 674) on a:has-text('free trial')
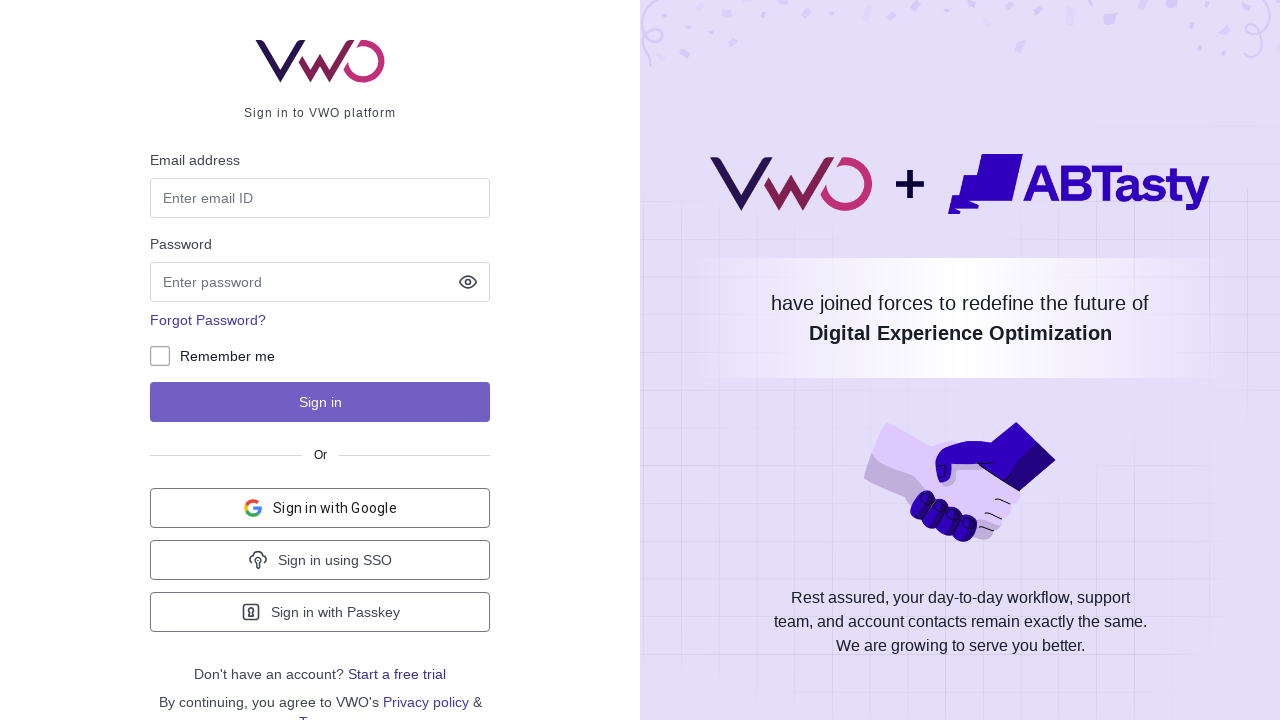

Waited for free trial signup page to load completely
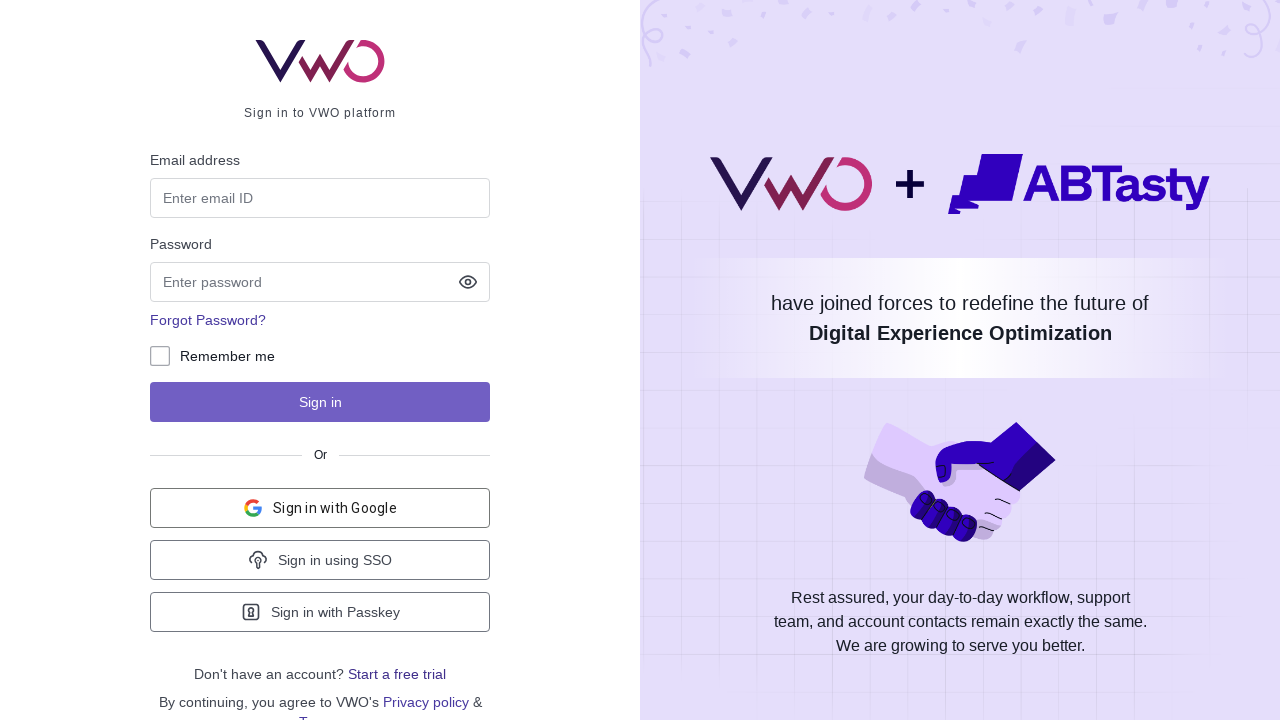

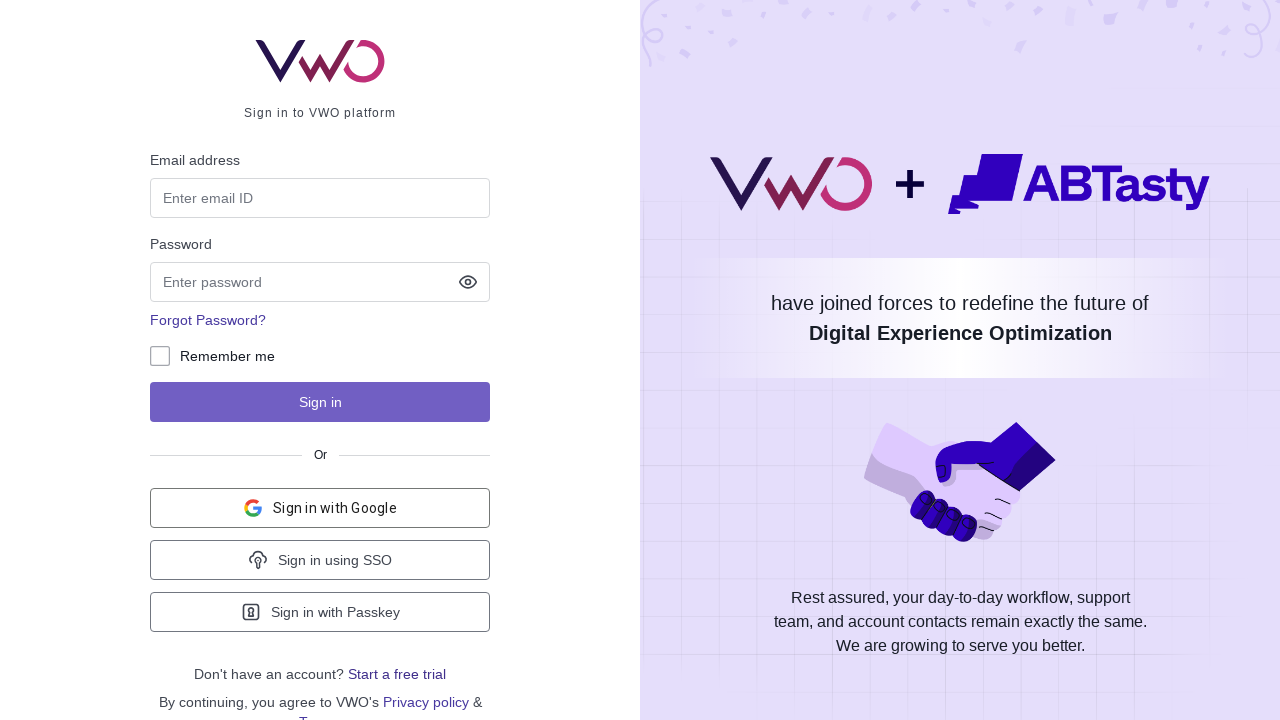